Tests checkbox interaction by clicking on two checkboxes on a demo page - first selecting an unchecked checkbox, then toggling a checked checkbox

Starting URL: https://the-internet.herokuapp.com/checkboxes

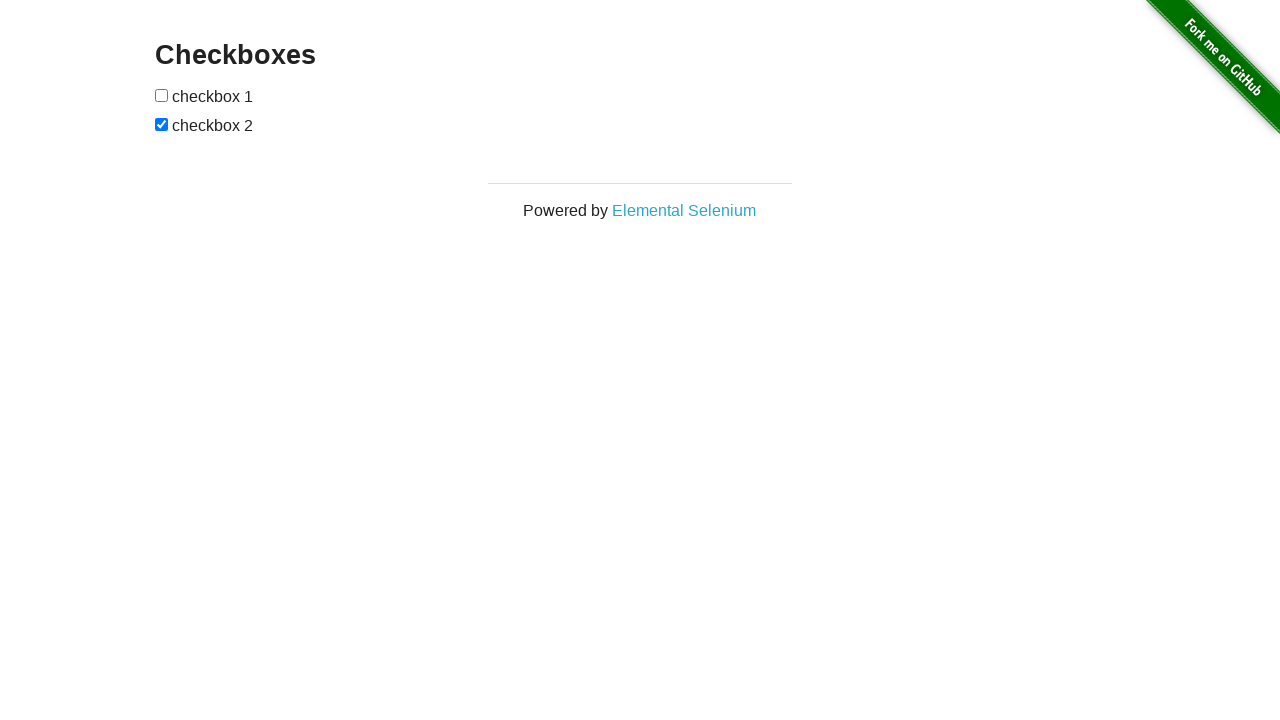

Clicked first checkbox to select it at (162, 95) on xpath=//form[@id='checkboxes']/input[1]
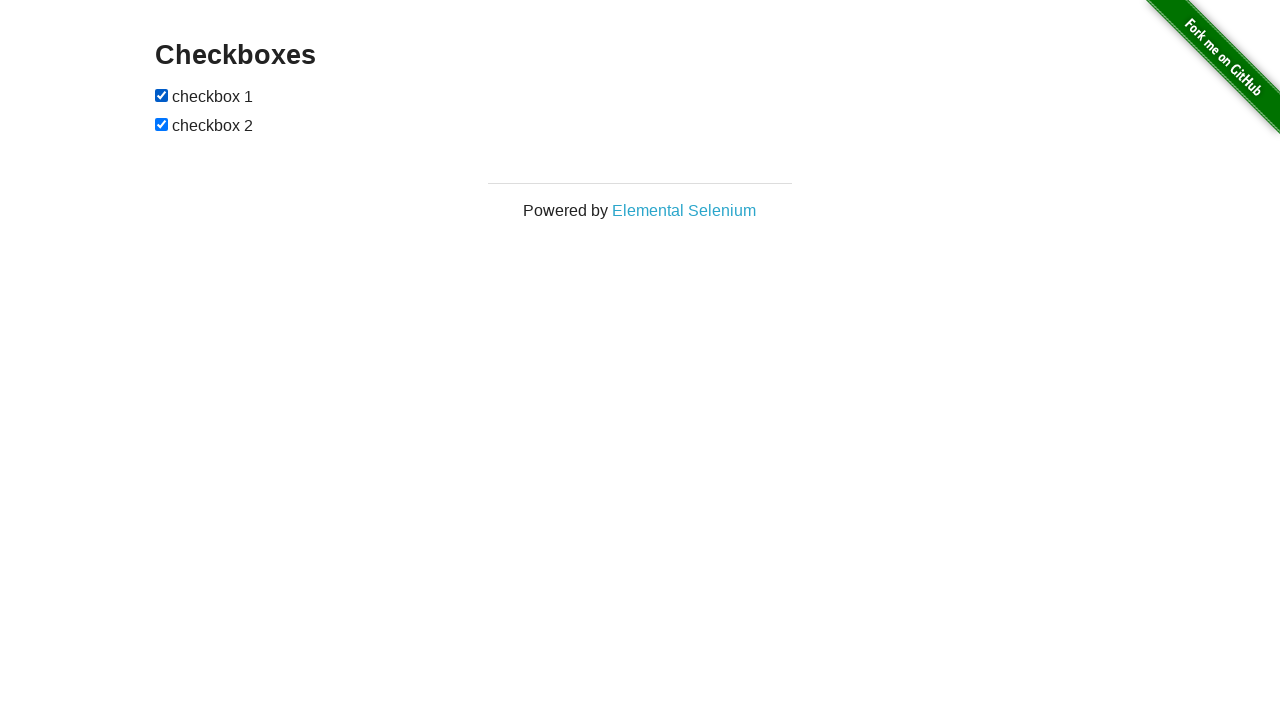

Clicked second checkbox to toggle it at (162, 124) on xpath=//form[@id='checkboxes']/input[2]
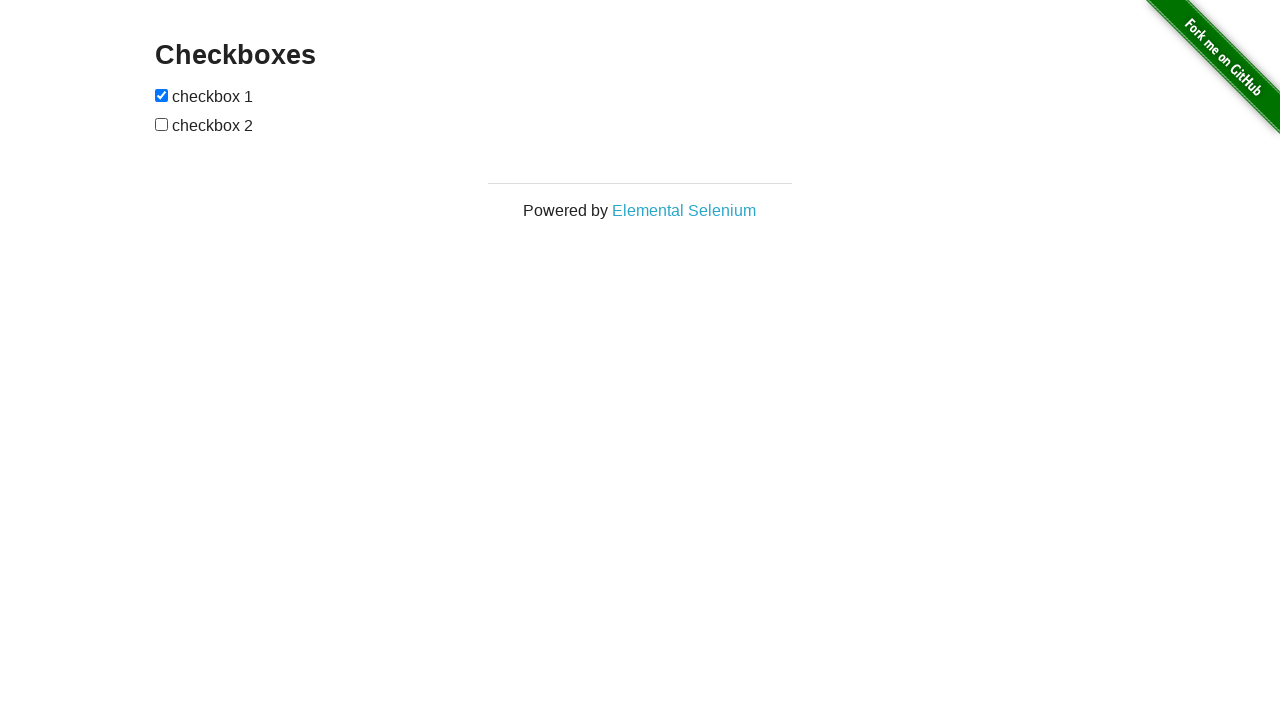

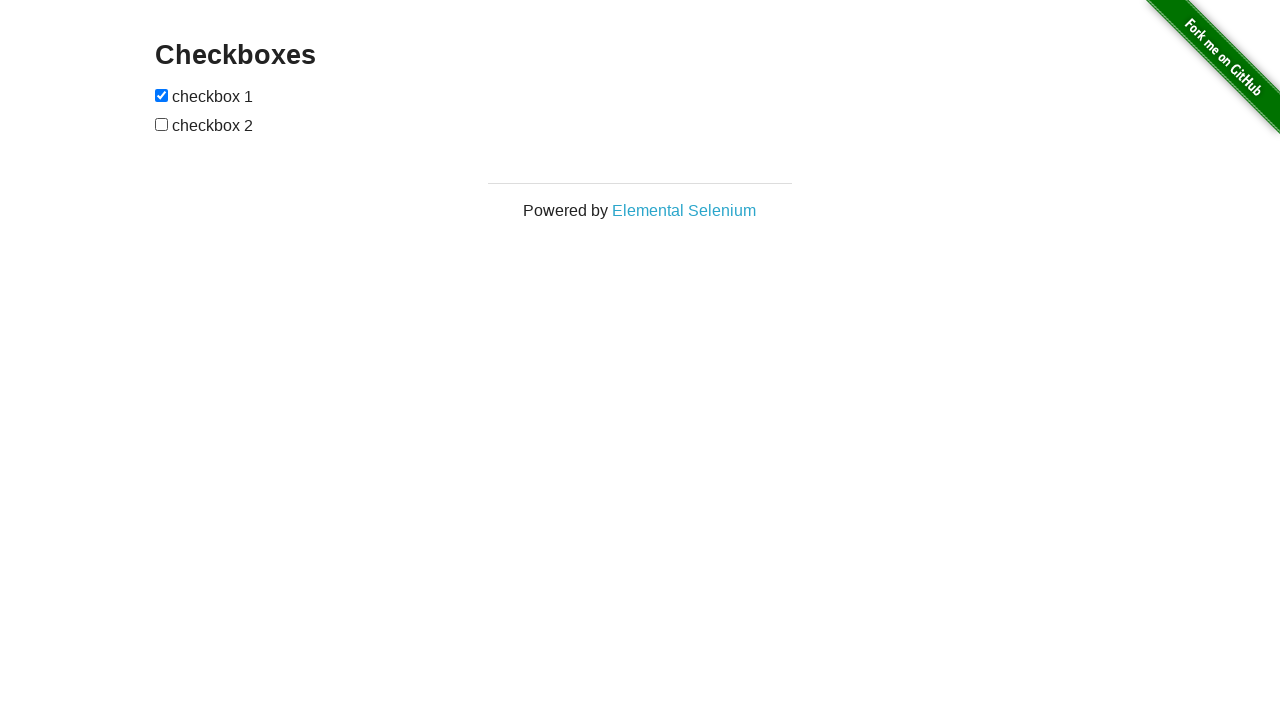